Tests modal dialogs by opening small and large modals and closing them

Starting URL: https://demoqa.com/modal-dialogs

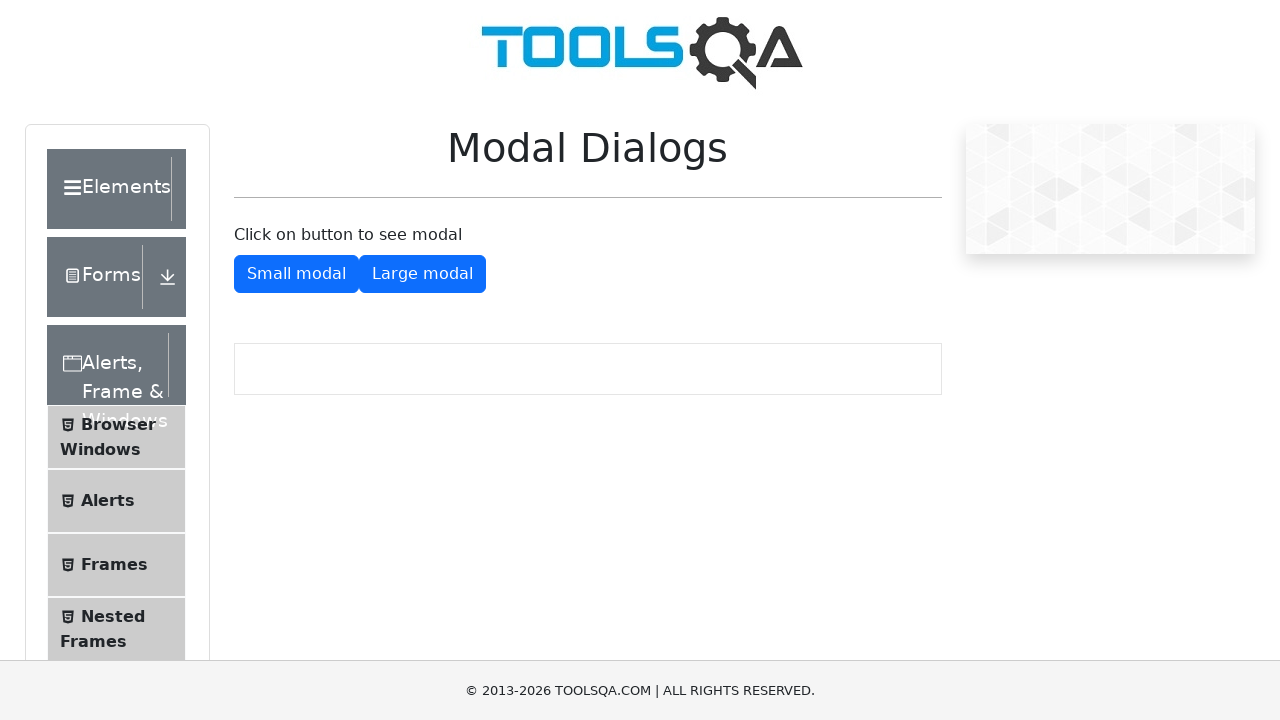

Clicked button to open small modal dialog at (296, 274) on #showSmallModal
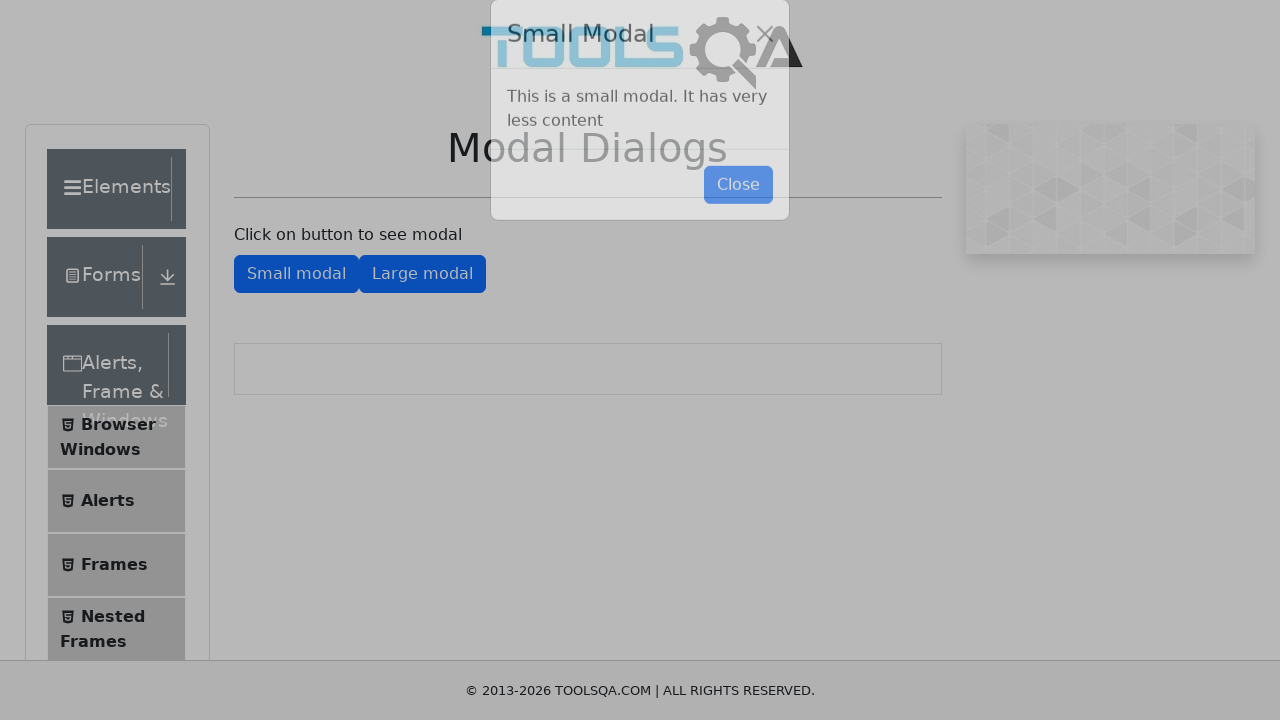

Small modal dialog loaded and is visible
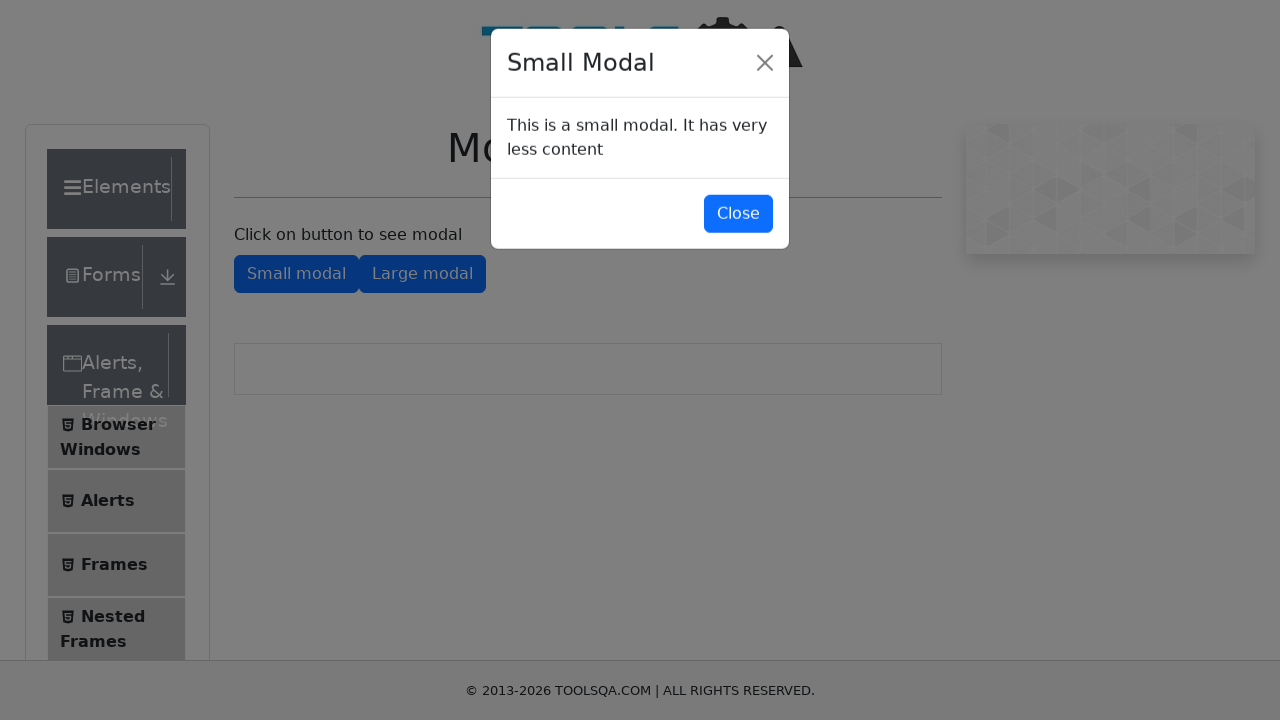

Clicked button to close small modal dialog at (738, 214) on #closeSmallModal
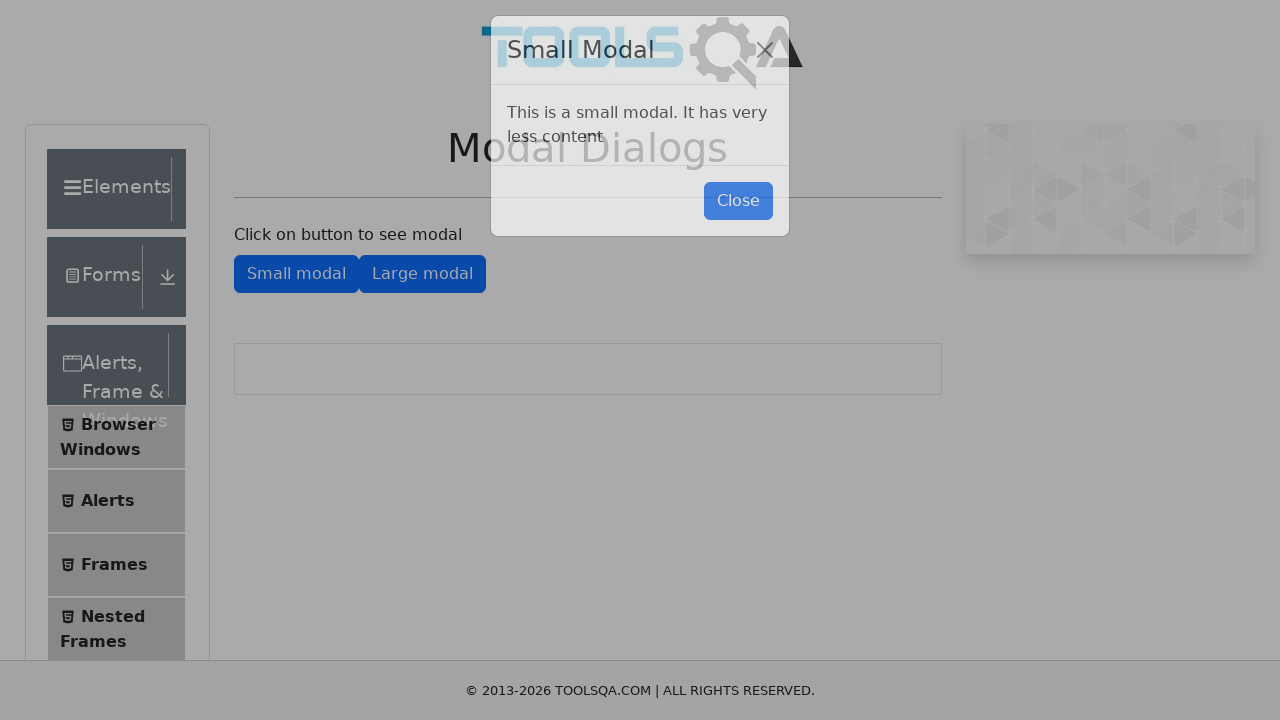

Clicked button to open large modal dialog at (422, 274) on #showLargeModal
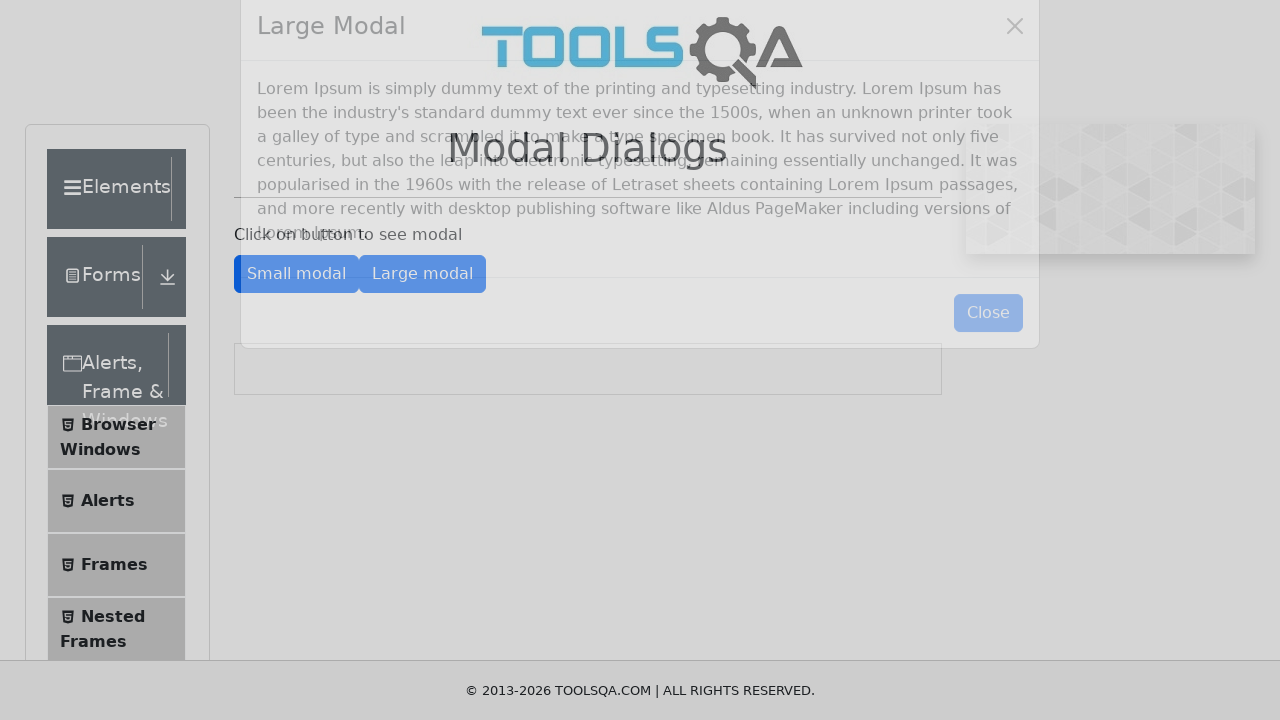

Large modal dialog loaded and is visible
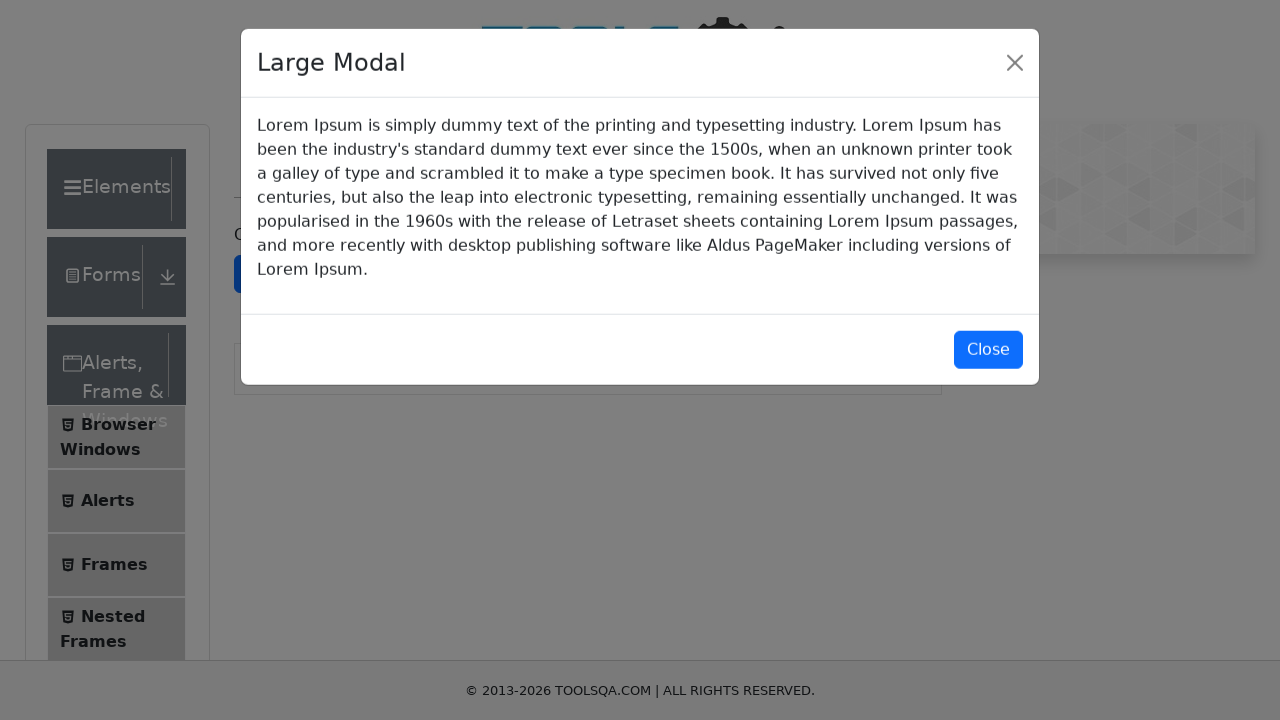

Clicked button to close large modal dialog at (988, 350) on #closeLargeModal
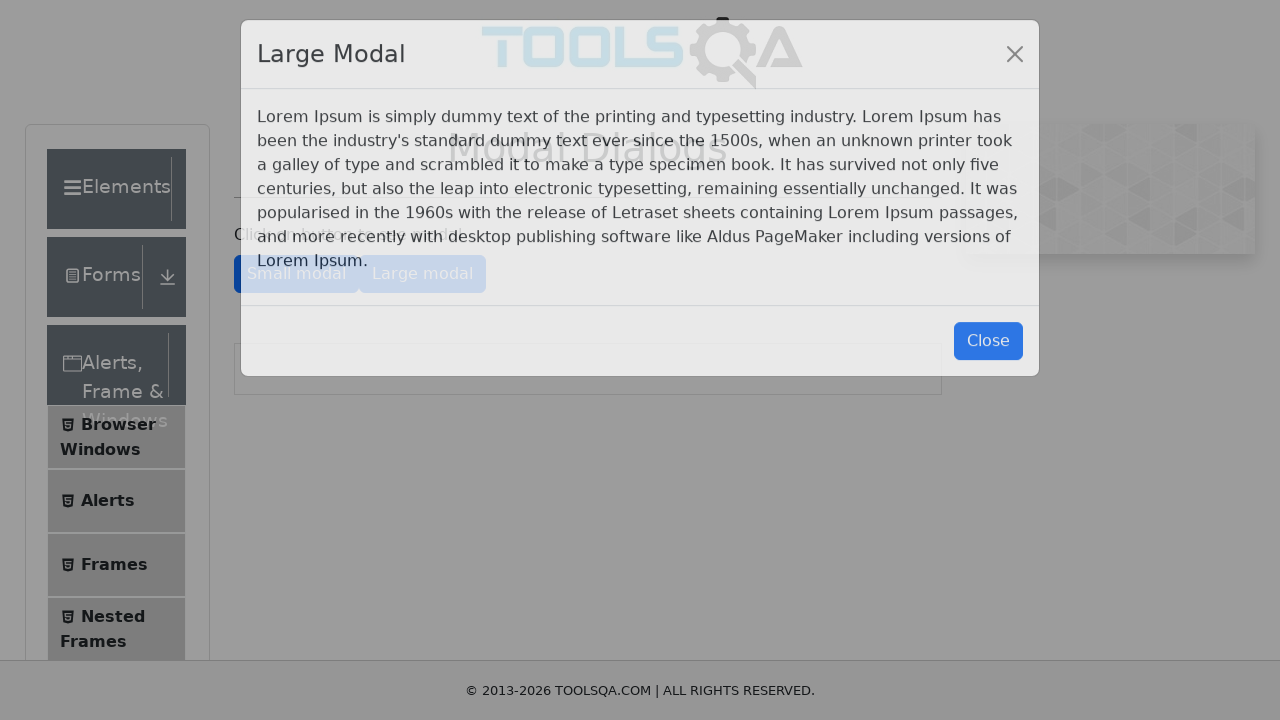

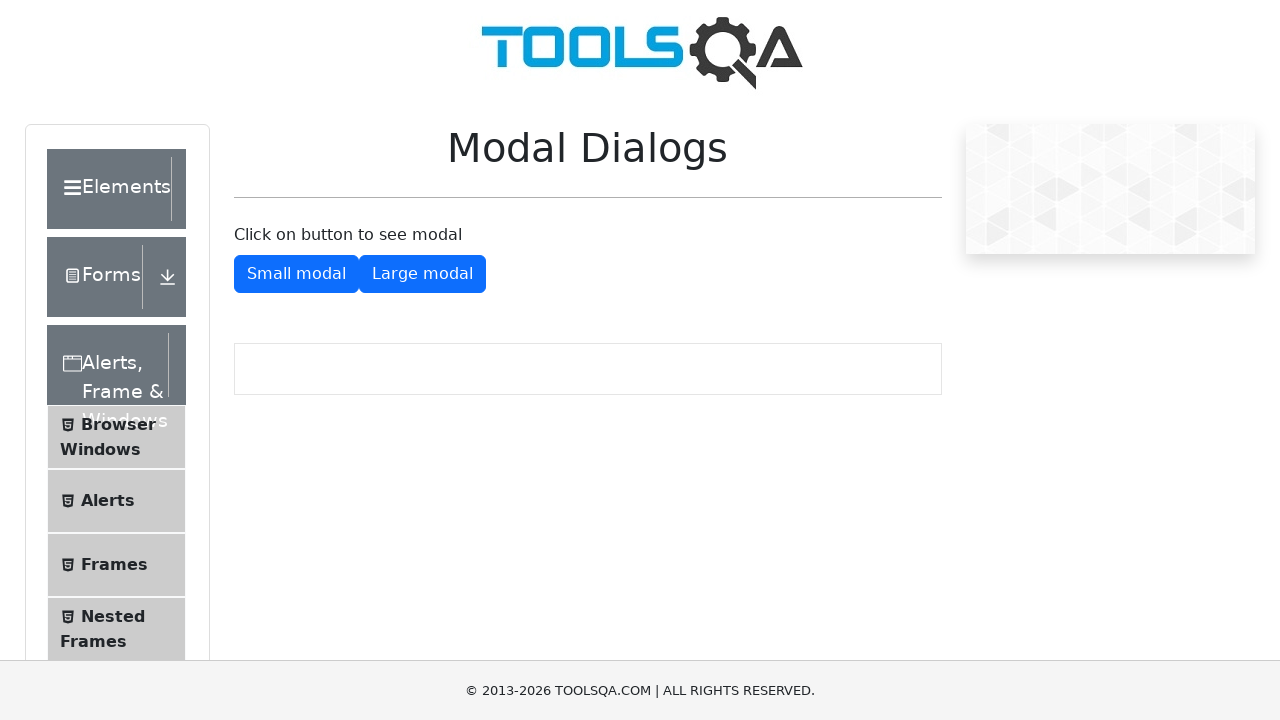